Tests dynamic loading by clicking the Start button and waiting for "Hello World!" text to appear

Starting URL: https://the-internet.herokuapp.com/dynamic_loading/1

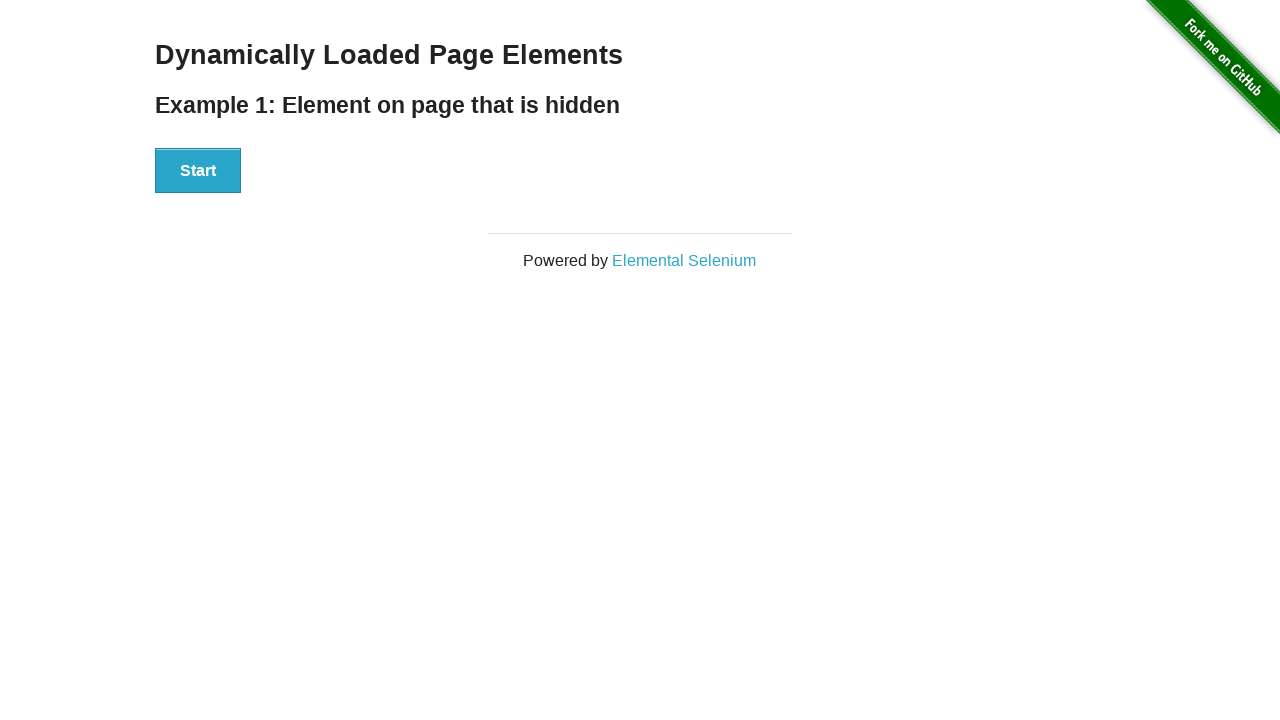

Clicked the Start button at (198, 171) on xpath=//button
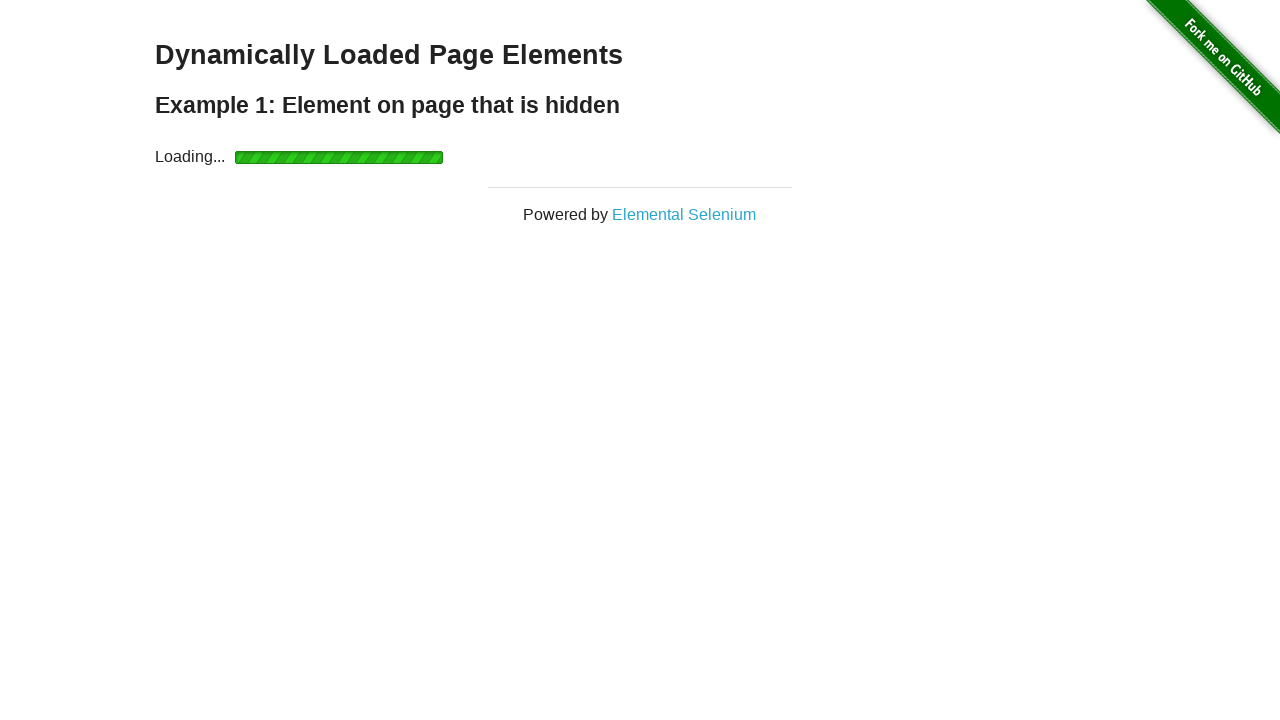

Waited for 'Hello World!' text to appear
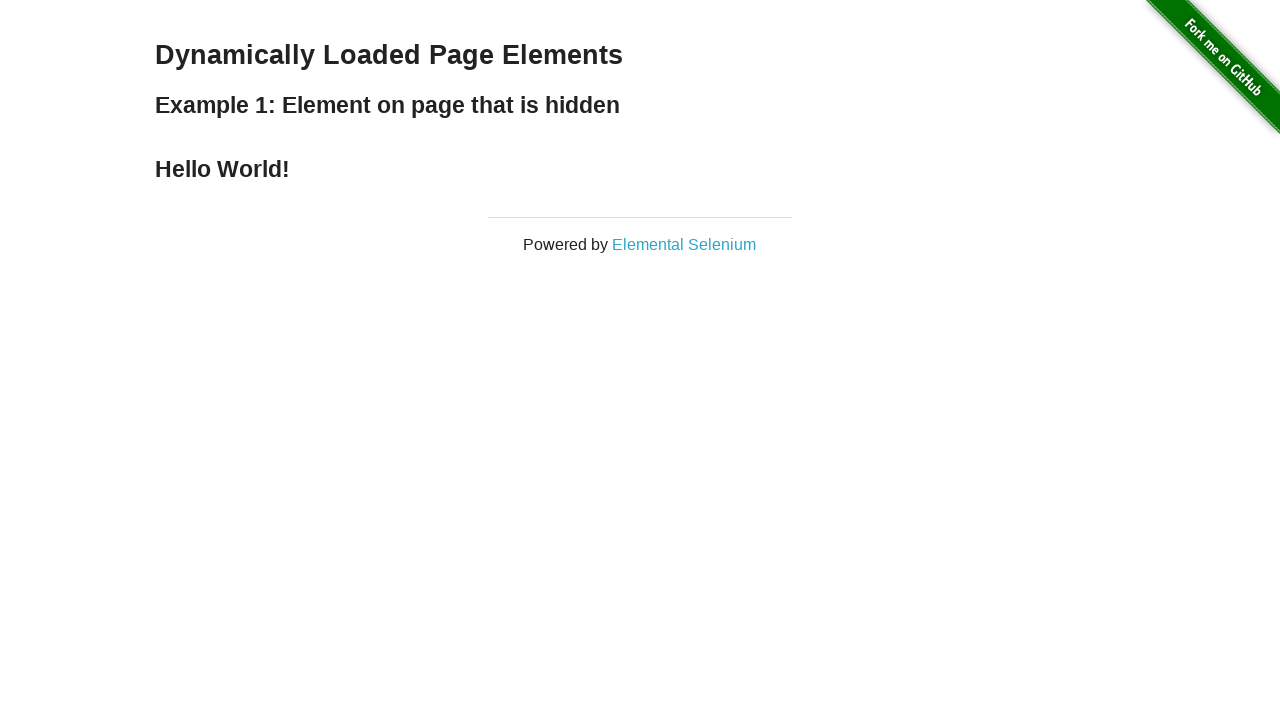

Located the 'Hello World!' element
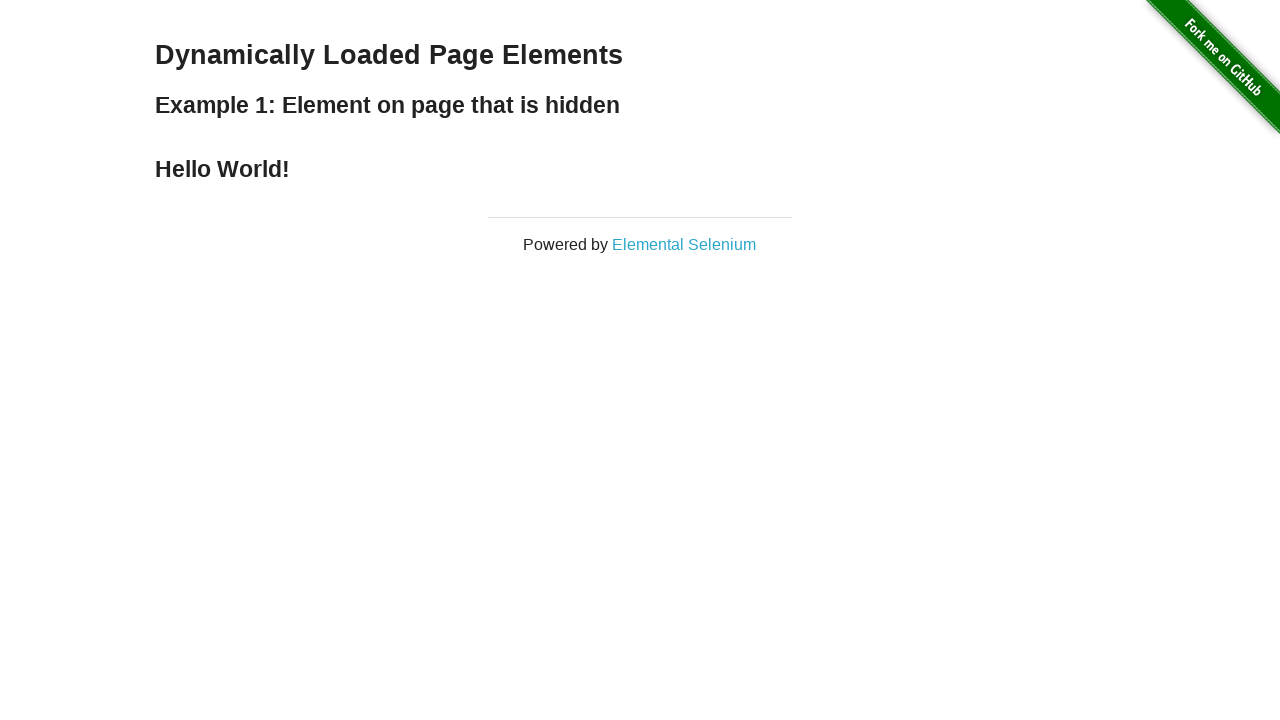

Verified 'Hello World!' text is present
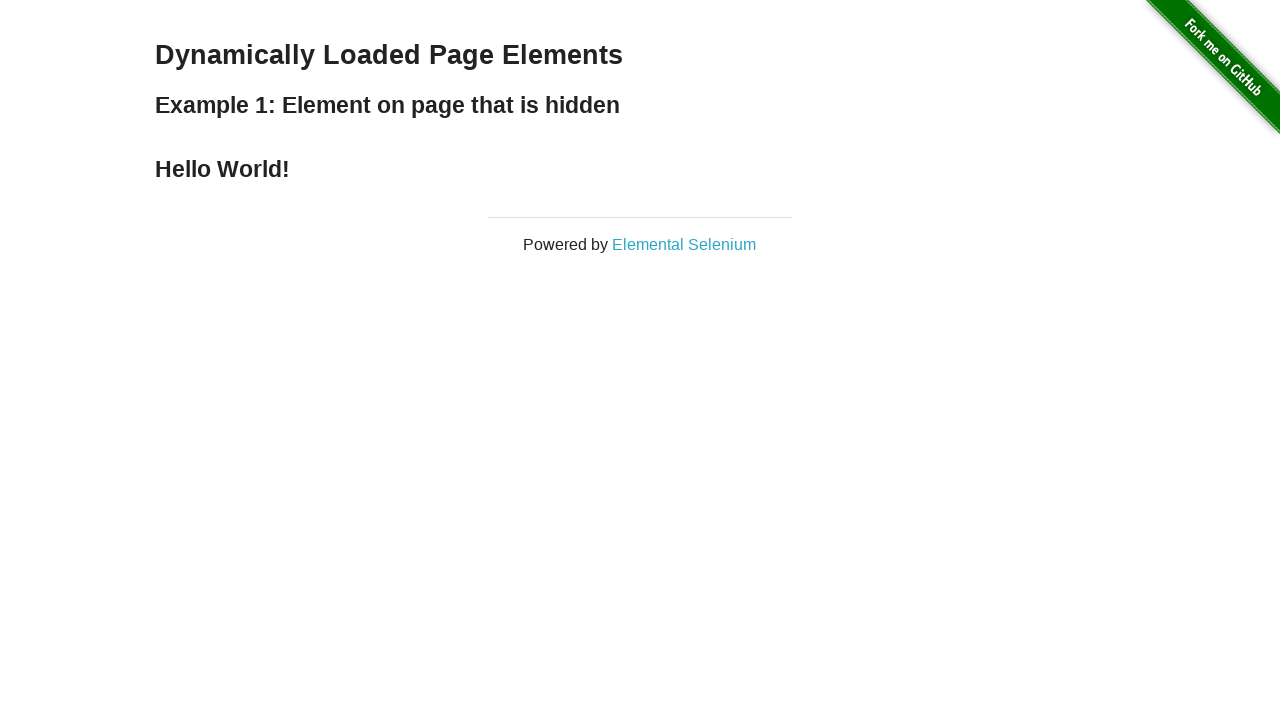

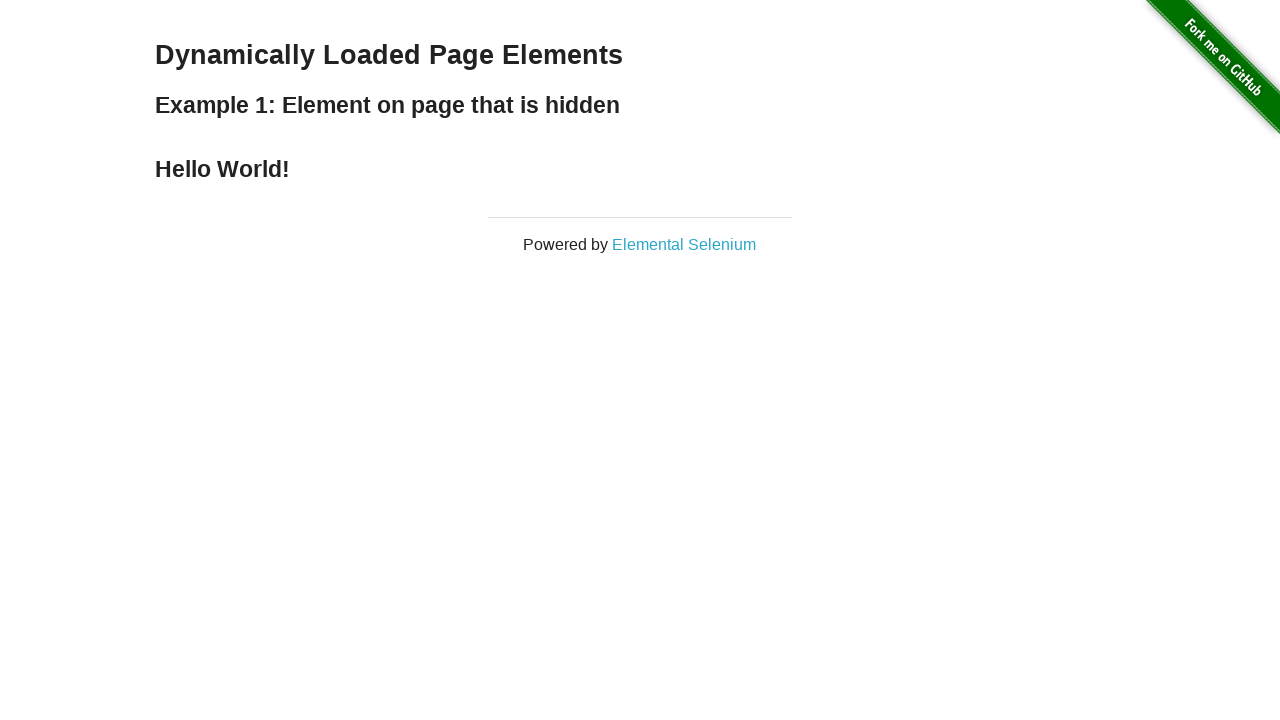